Tests a registration form by filling in required fields (first name, last name, email) and submitting the form, then verifies successful registration message is displayed.

Starting URL: http://suninjuly.github.io/registration1.html

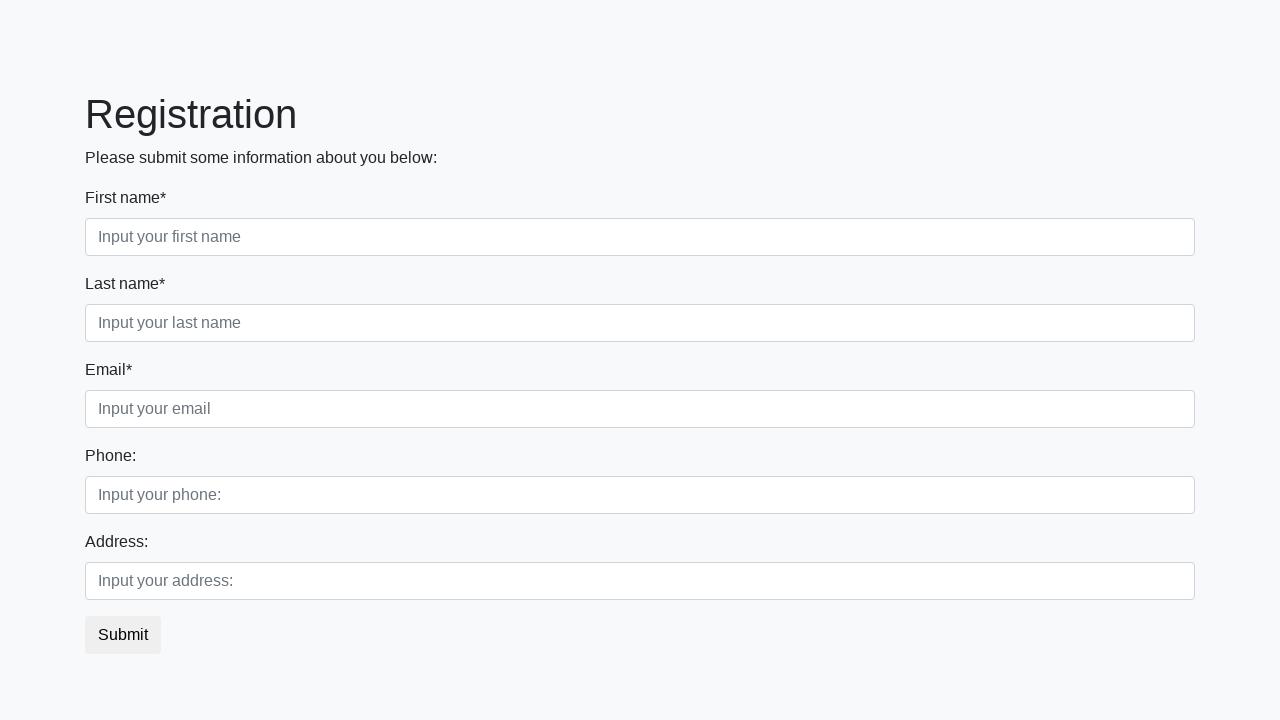

Filled first name field with 'Ivan' on input
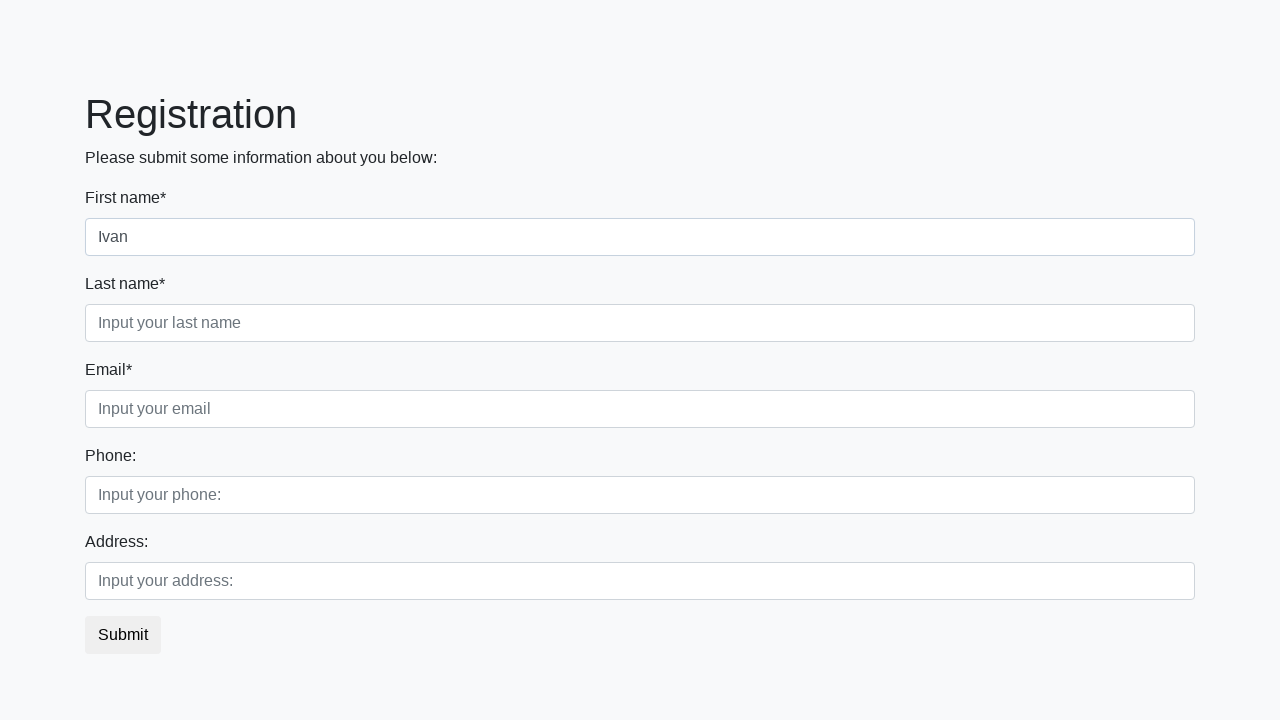

Filled last name field with 'Petrov' on .form-control.second
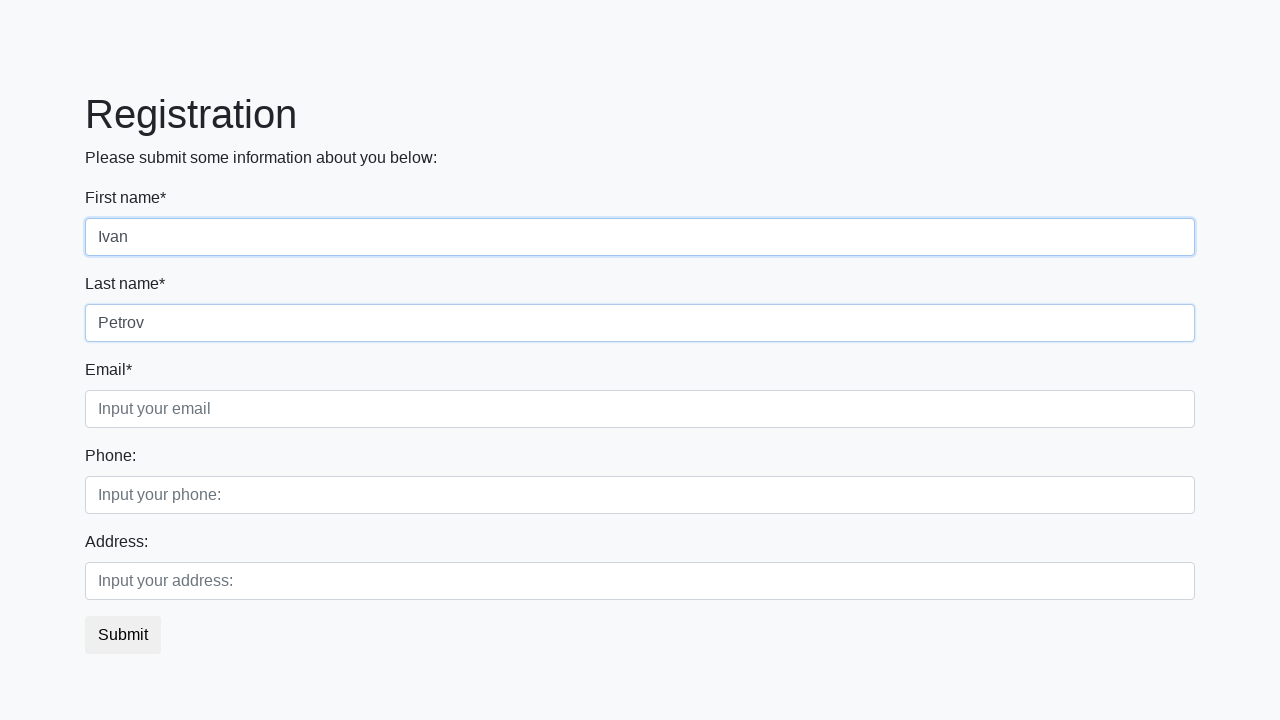

Filled email field with 'Smolensk@mail.1' on .form-control.third
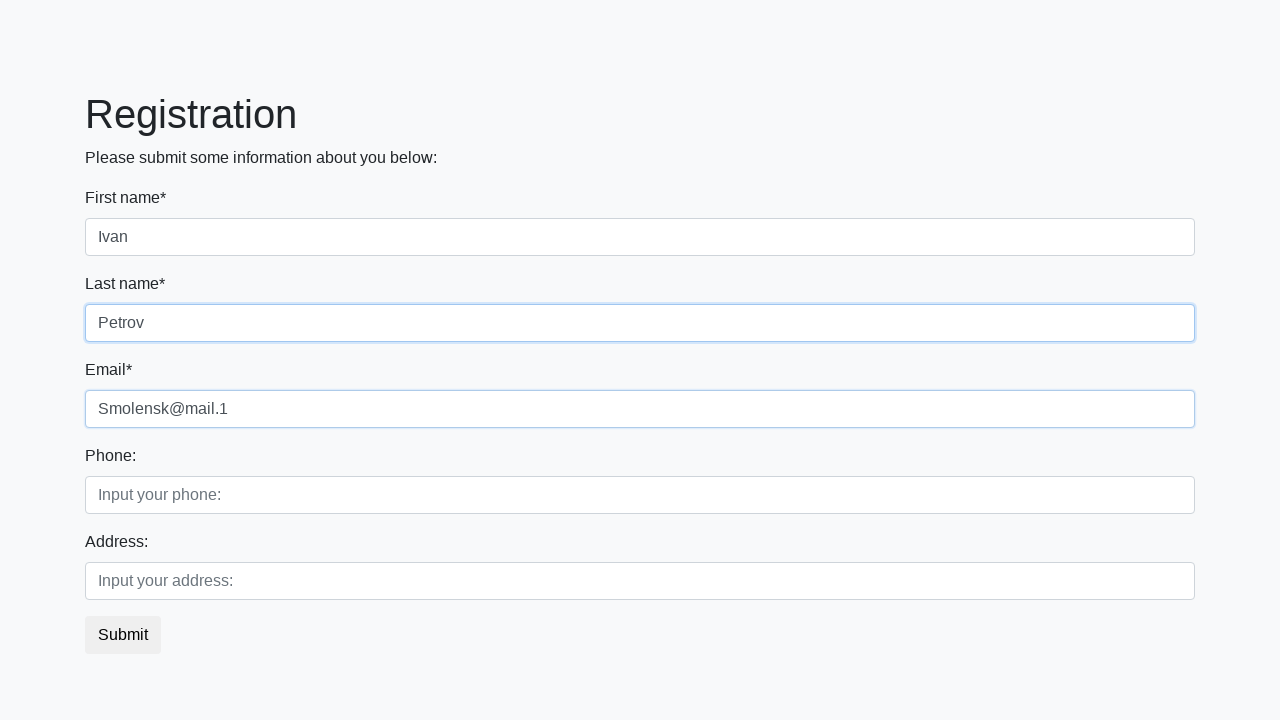

Clicked submit button to register at (123, 635) on button.btn
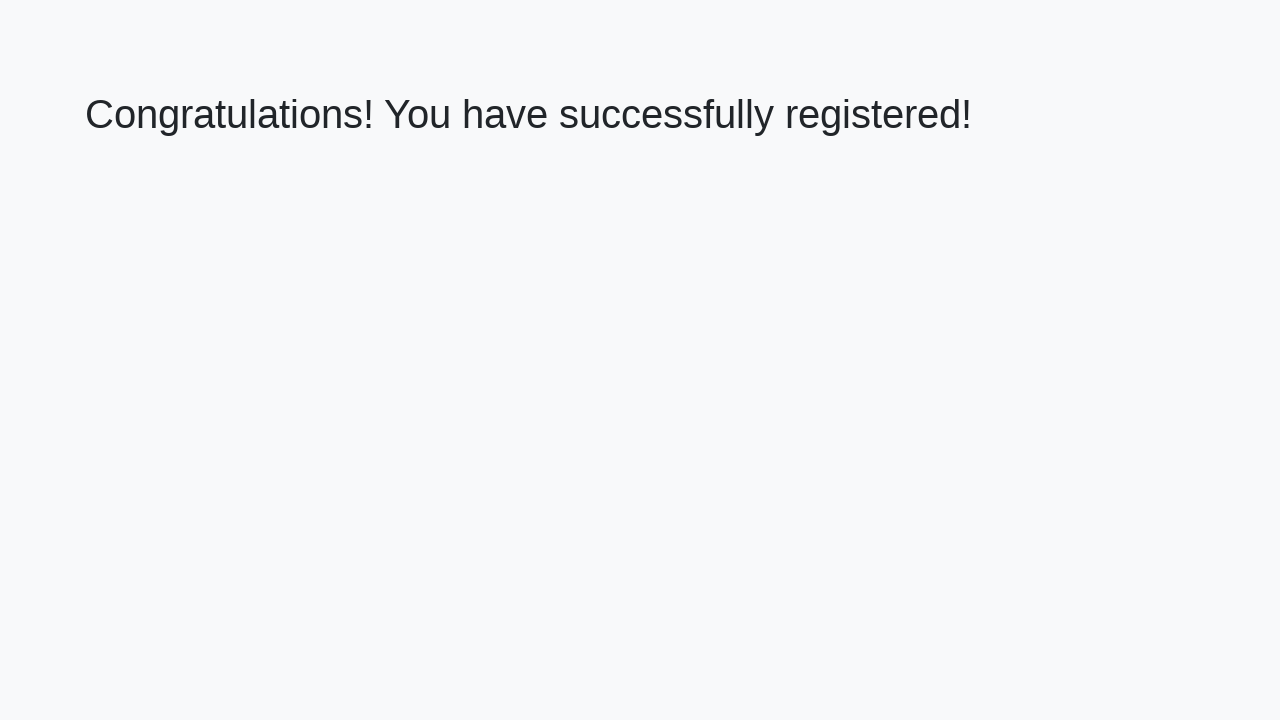

Success message heading loaded
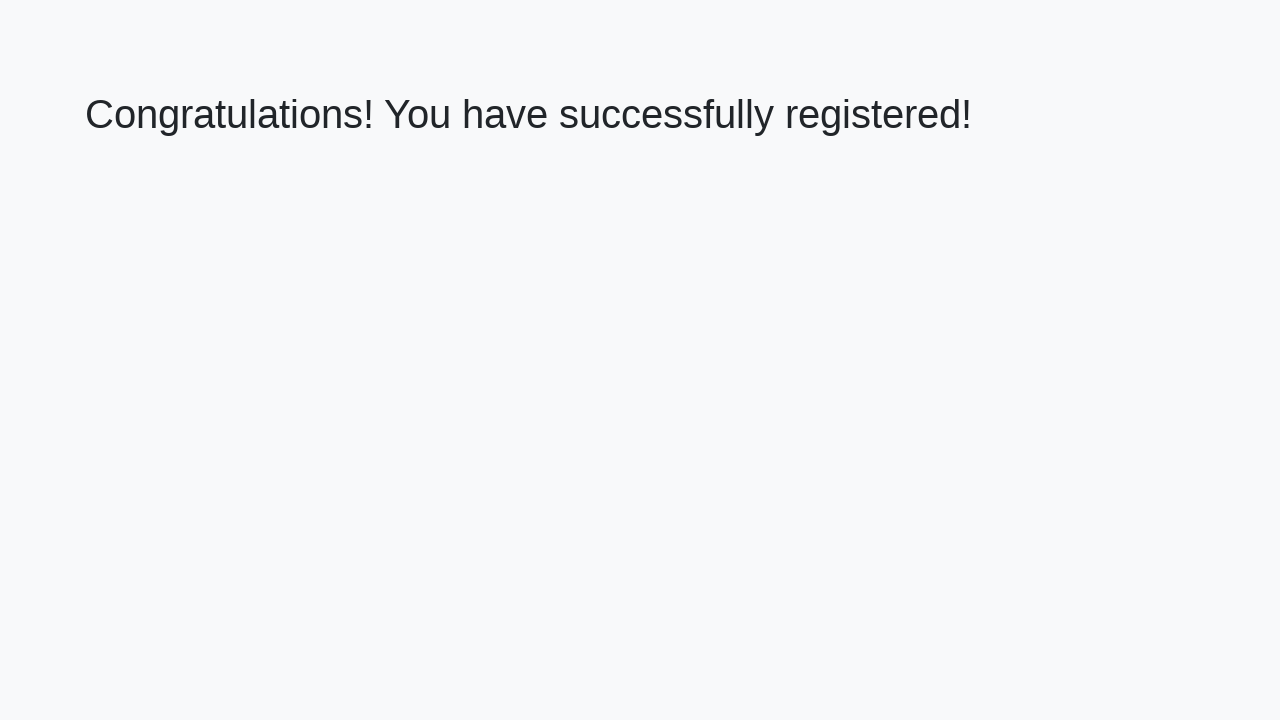

Retrieved success message text
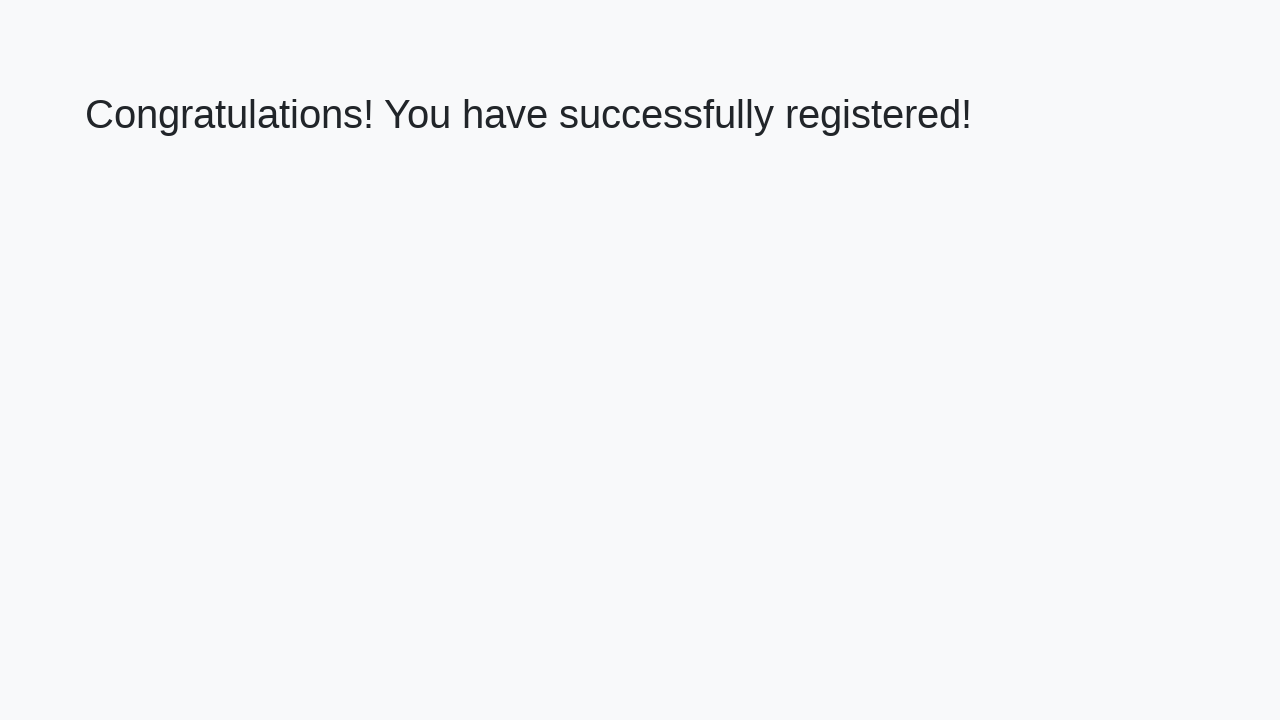

Verified successful registration message is displayed
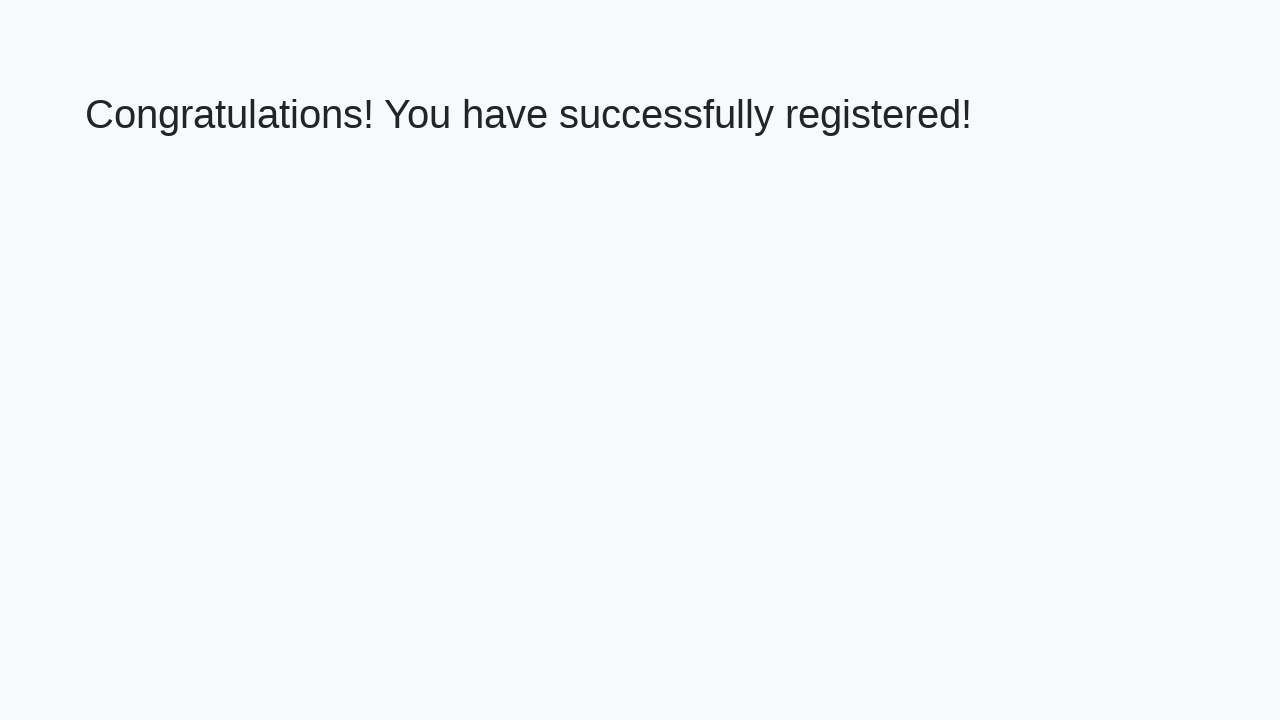

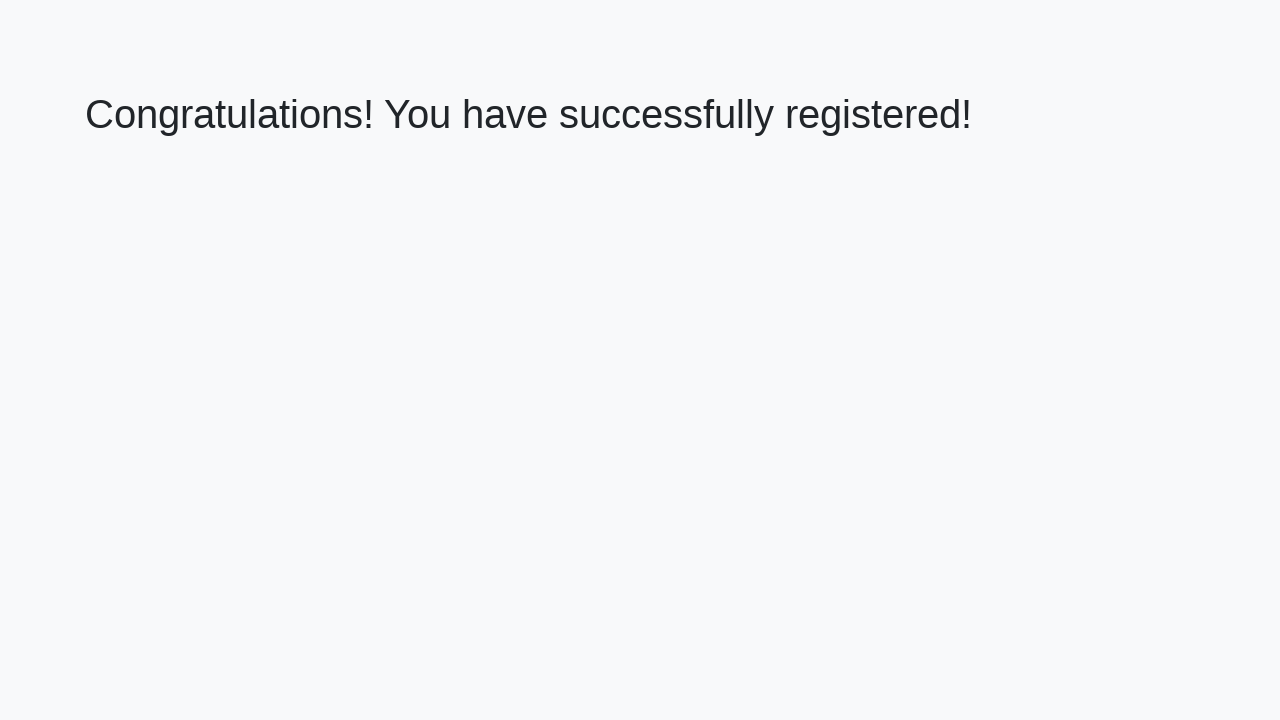